Simple test that navigates to Itaú bank homepage and immediately closes the browser

Starting URL: https://www.itau.com.br/

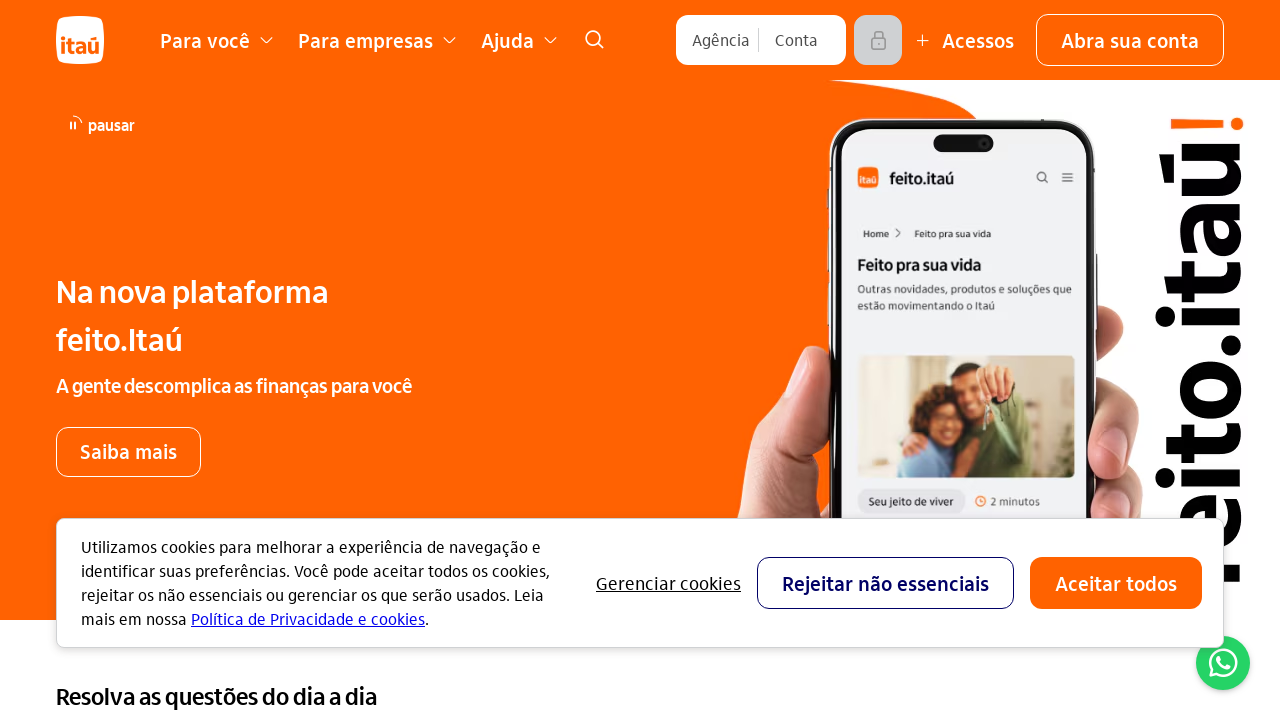

Waited for Itaú bank homepage to load (domcontentloaded state)
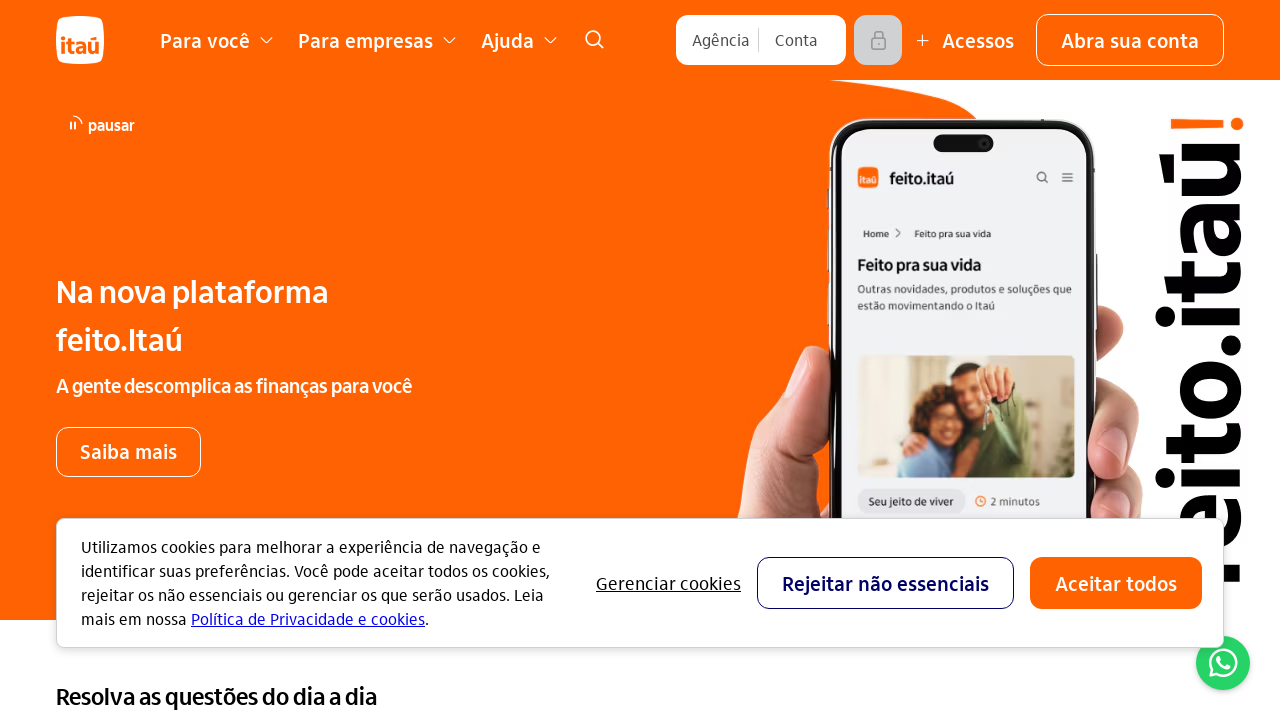

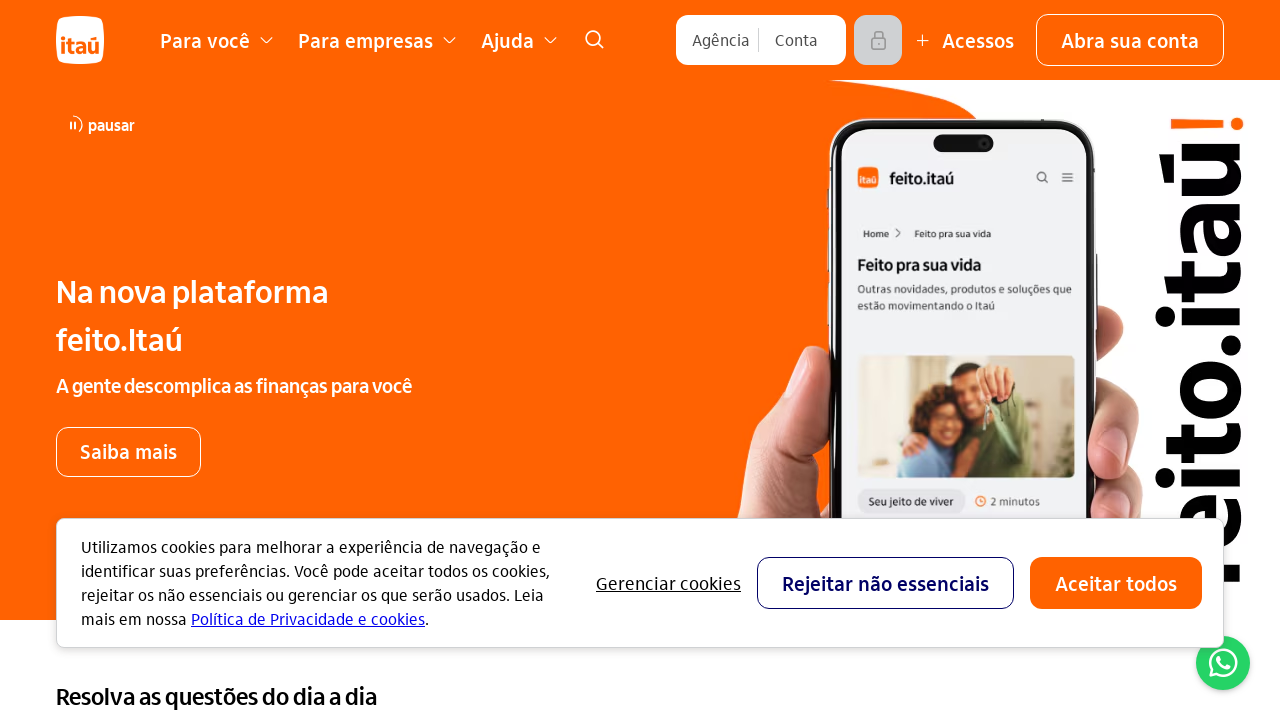